Tests a calculator demo by entering two numbers, selecting division operation, clicking the calculate button, and verifying the result

Starting URL: http://juliemr.github.io/protractor-demo/

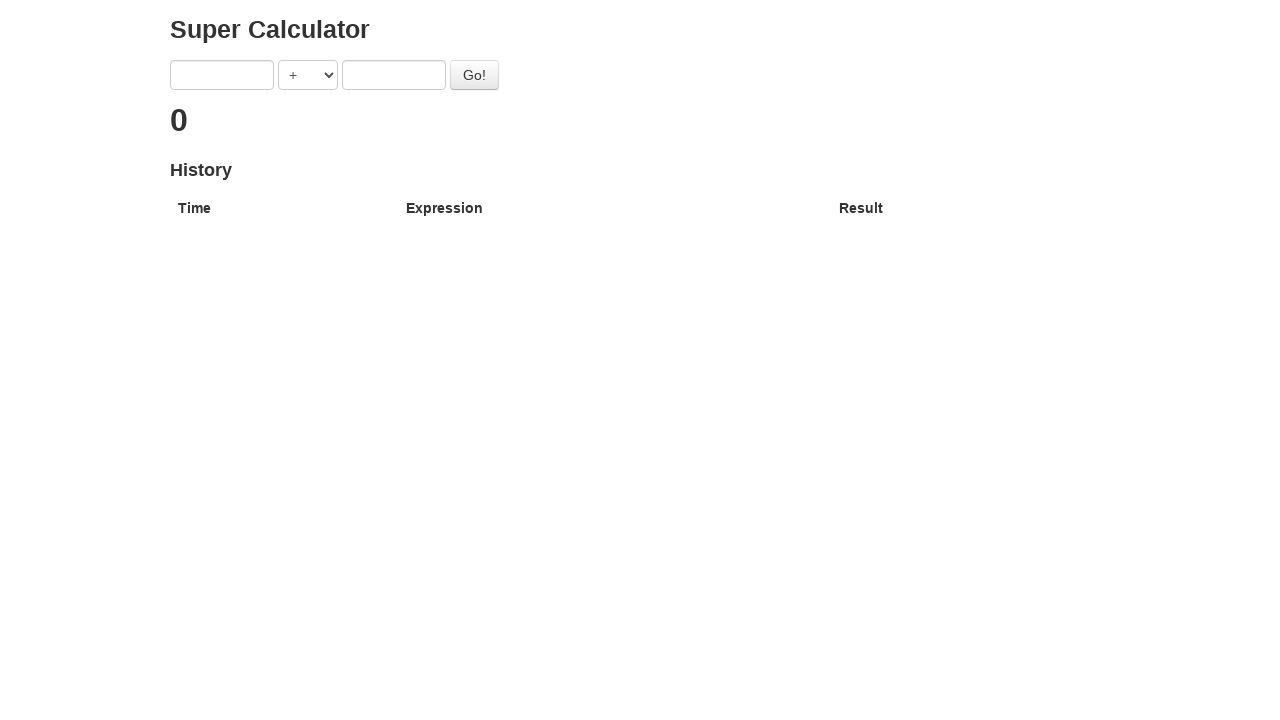

Entered first number '25' into calculator on [ng-model='first']
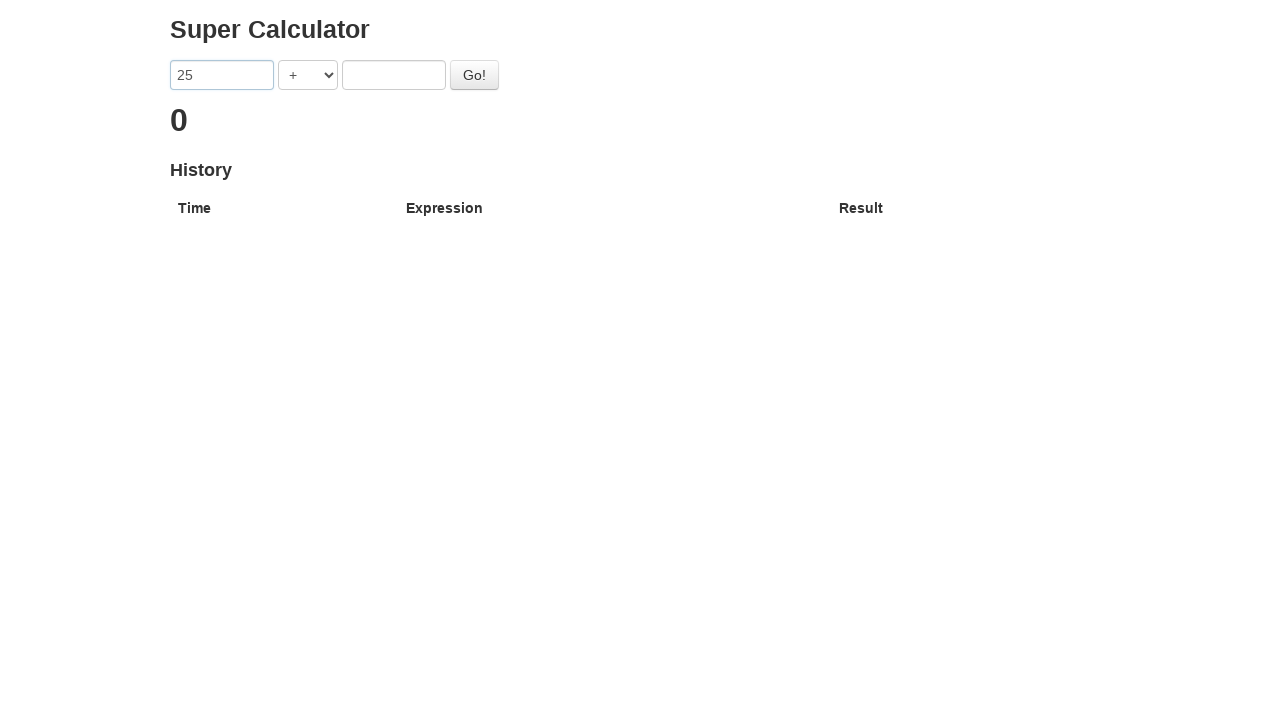

Entered second number '5' into calculator on [ng-model='second']
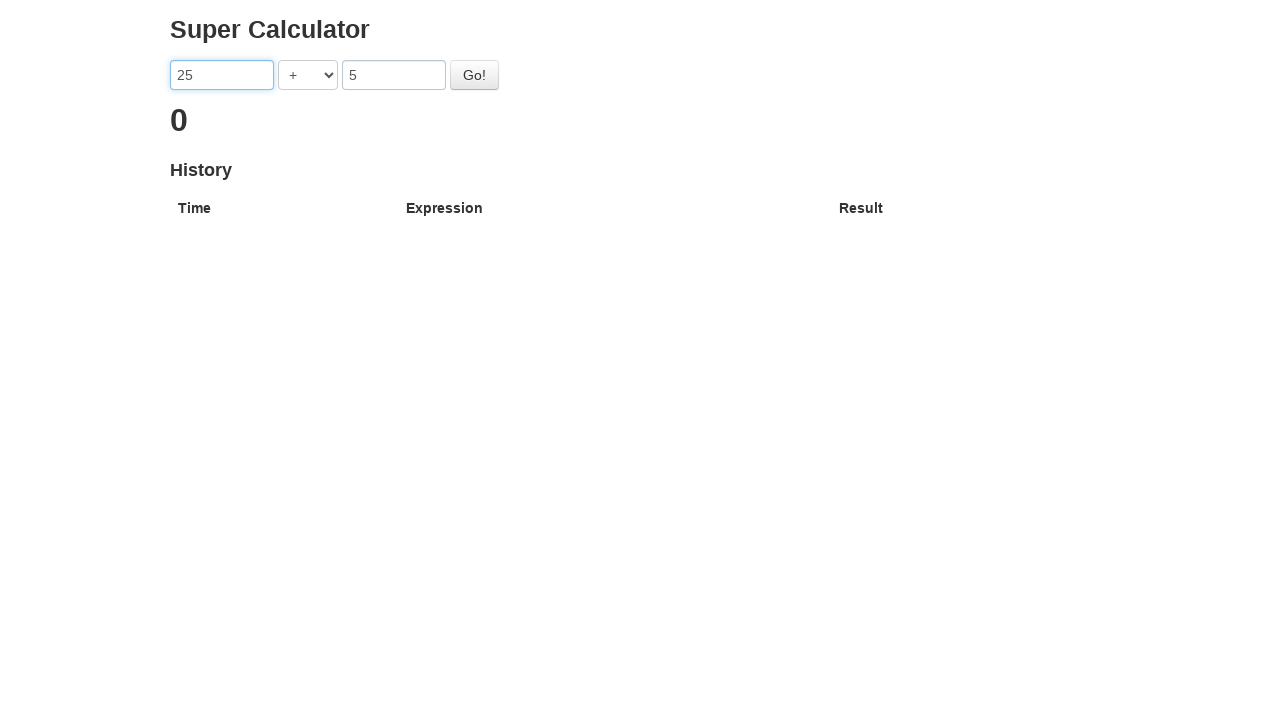

Selected DIVISION operation from dropdown on [ng-model='operator']
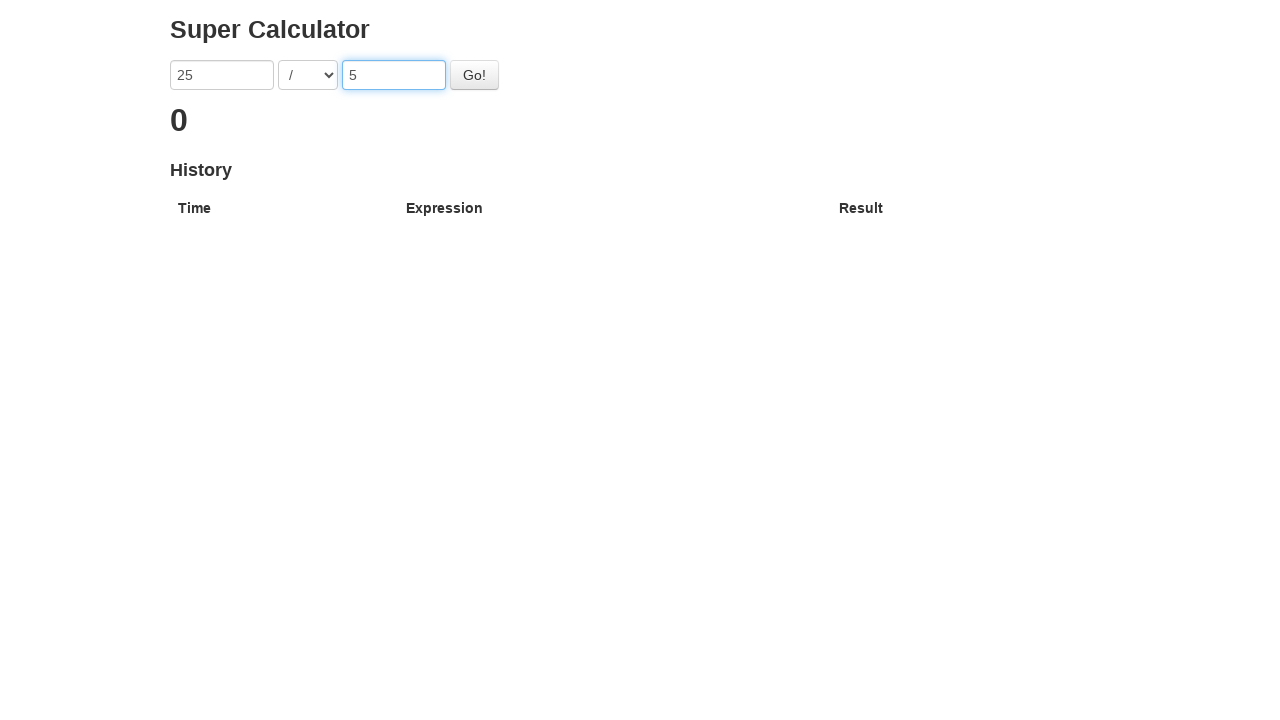

Clicked Go button to calculate division result at (474, 75) on .btn
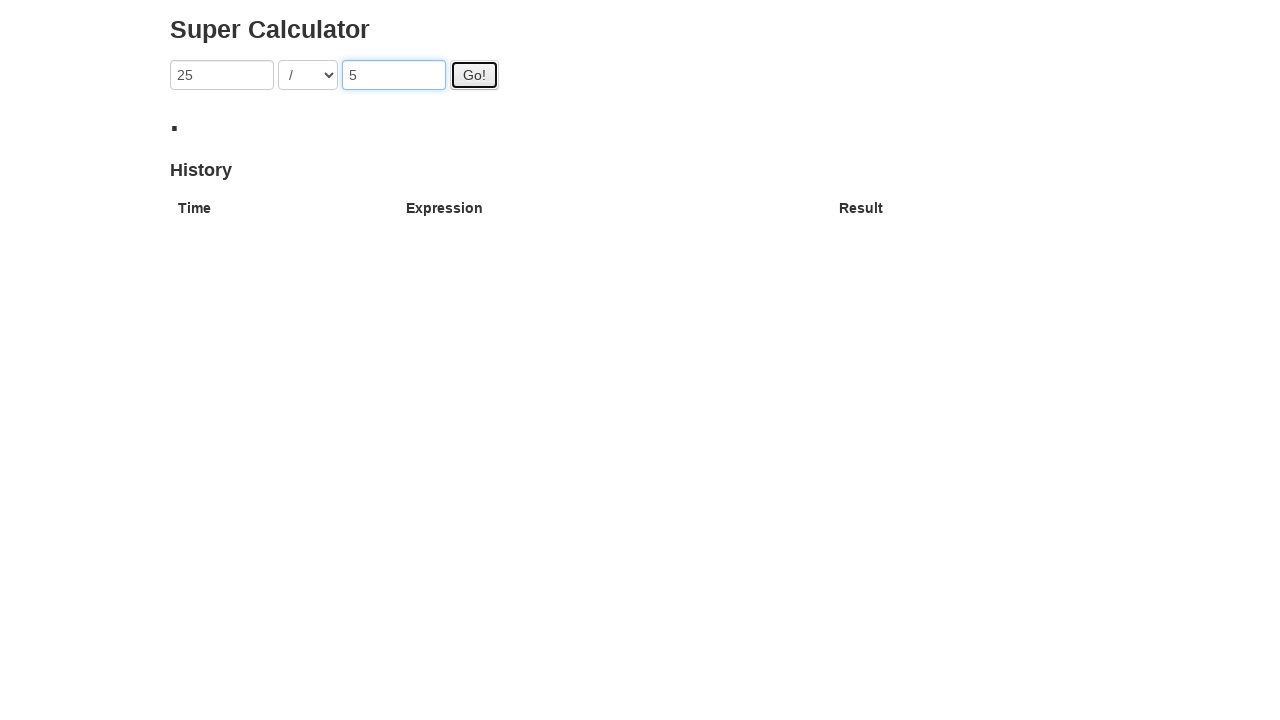

Calculator result appeared on page
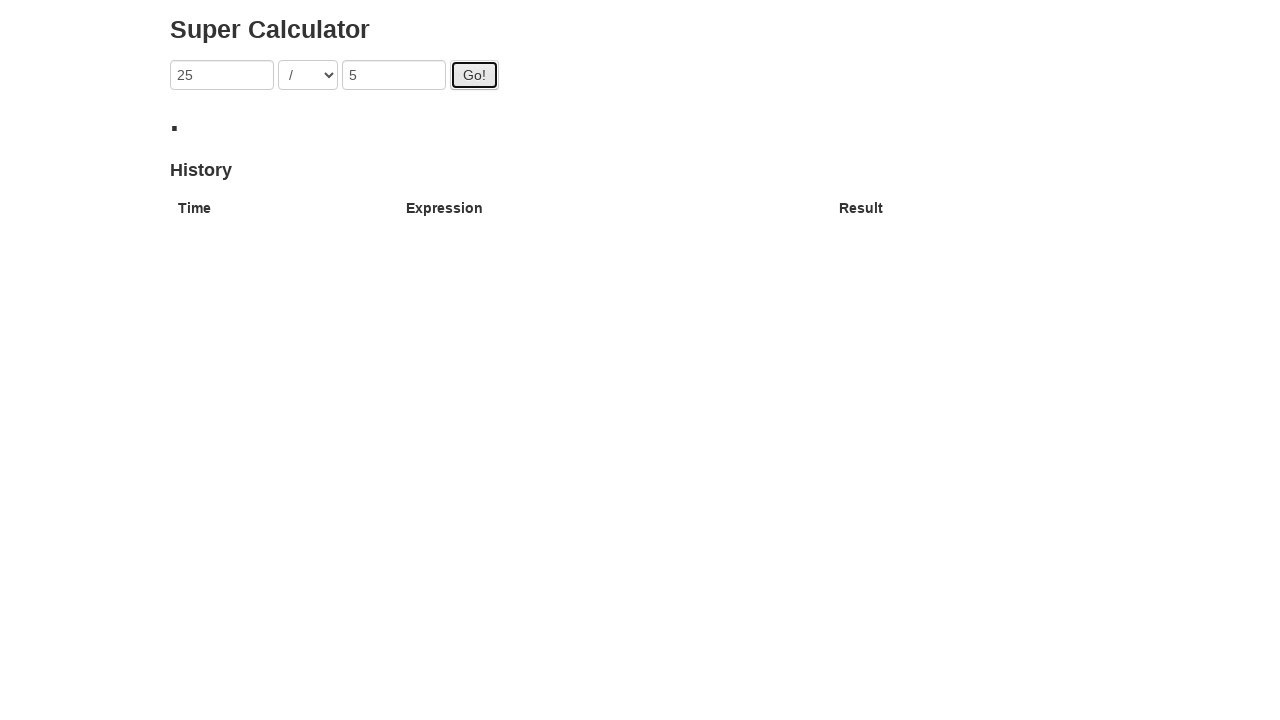

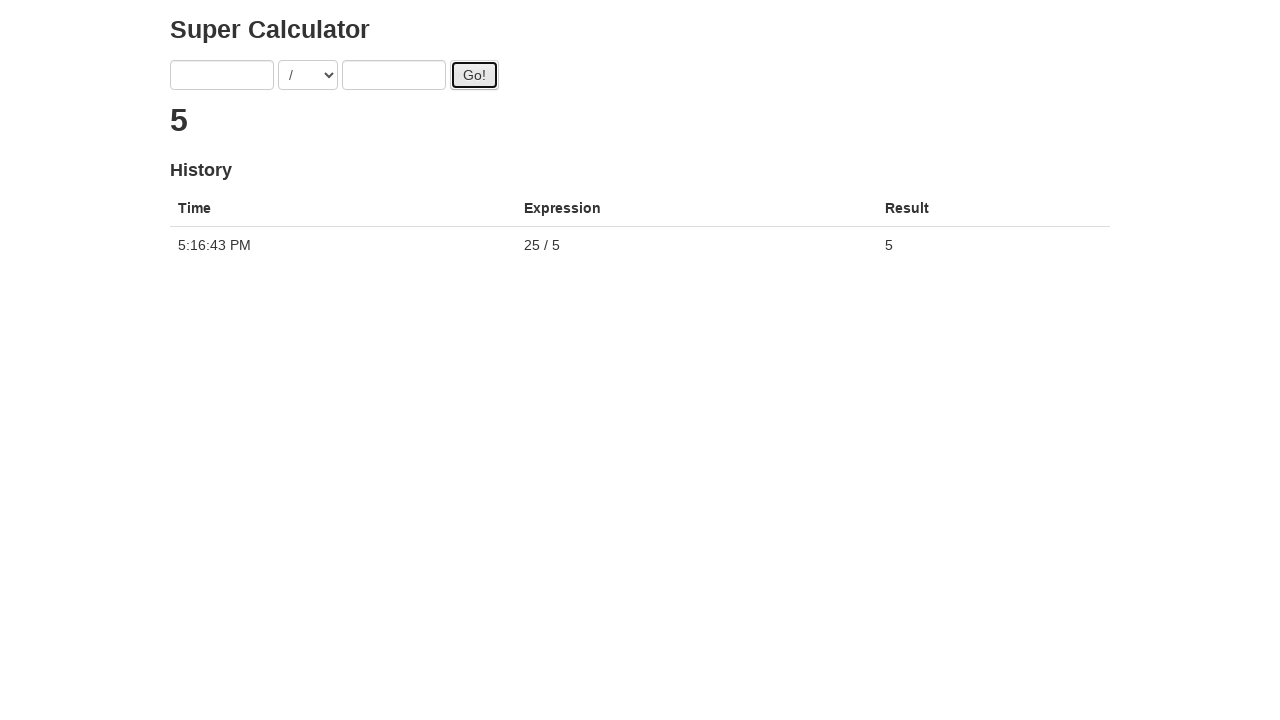